Tests that edits are cancelled when pressing Escape key

Starting URL: https://demo.playwright.dev/todomvc

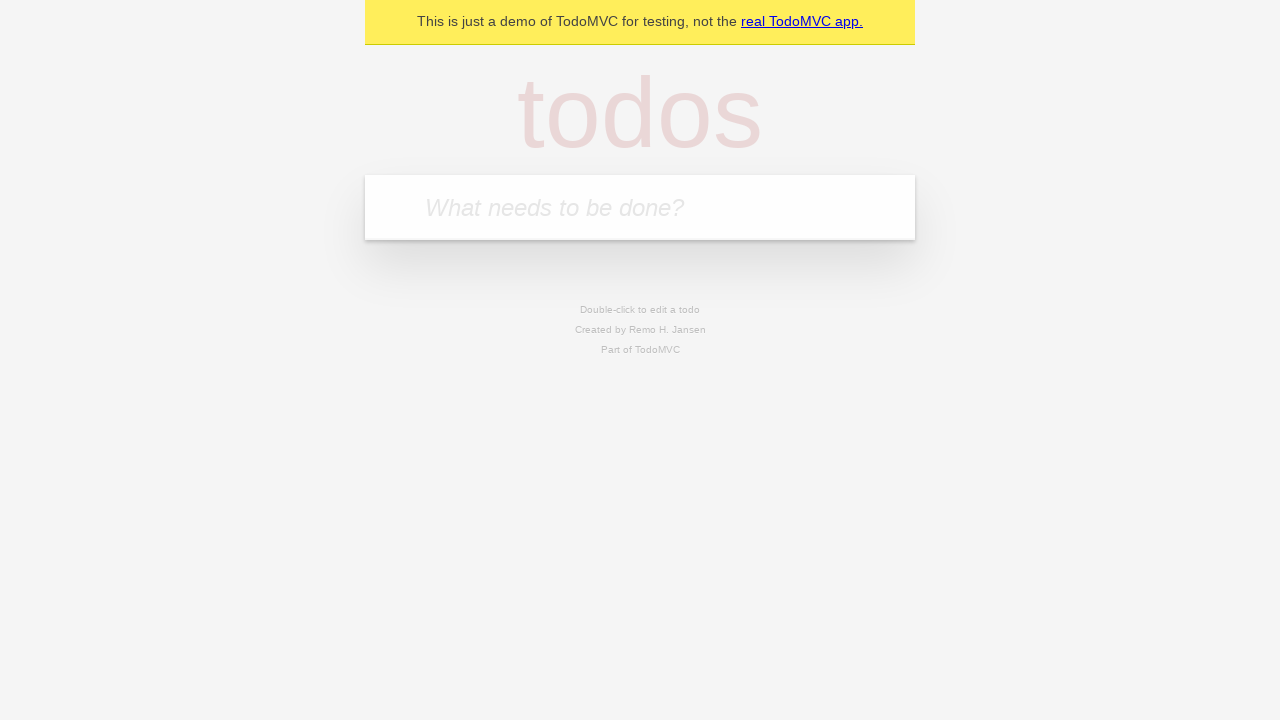

Filled first todo input with 'buy some cheese' on internal:attr=[placeholder="What needs to be done?"i]
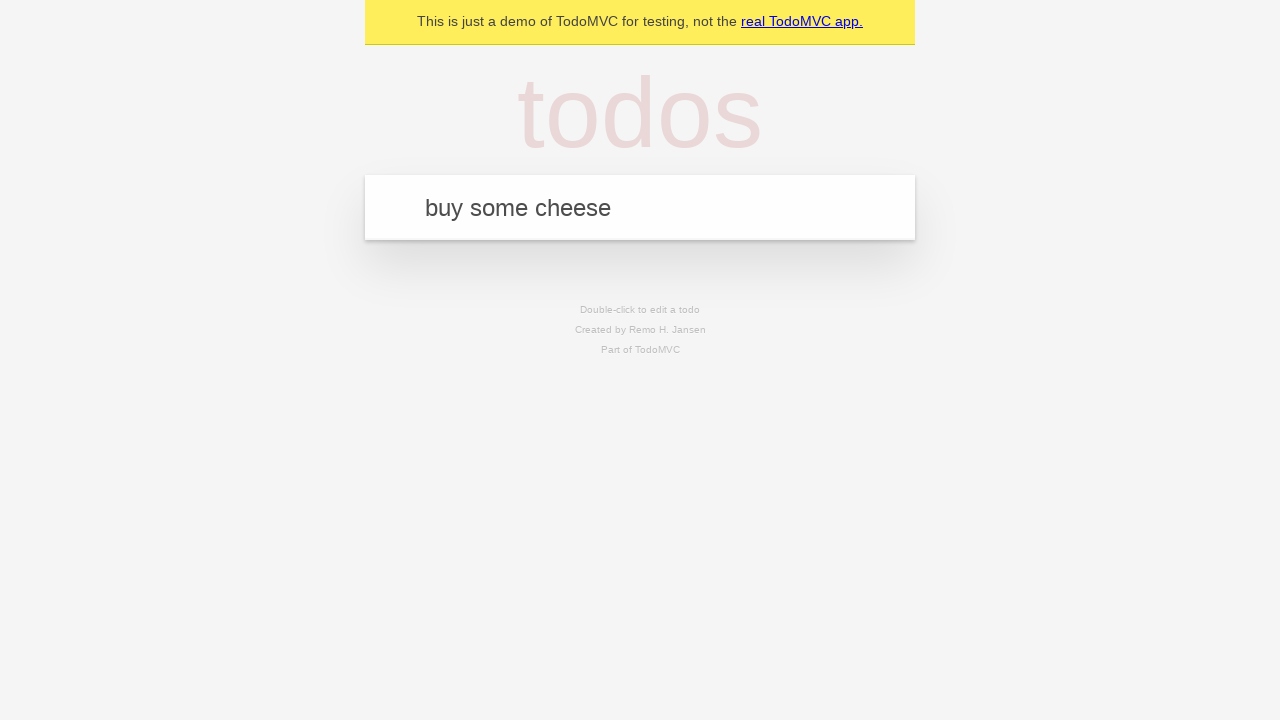

Pressed Enter to add first todo on internal:attr=[placeholder="What needs to be done?"i]
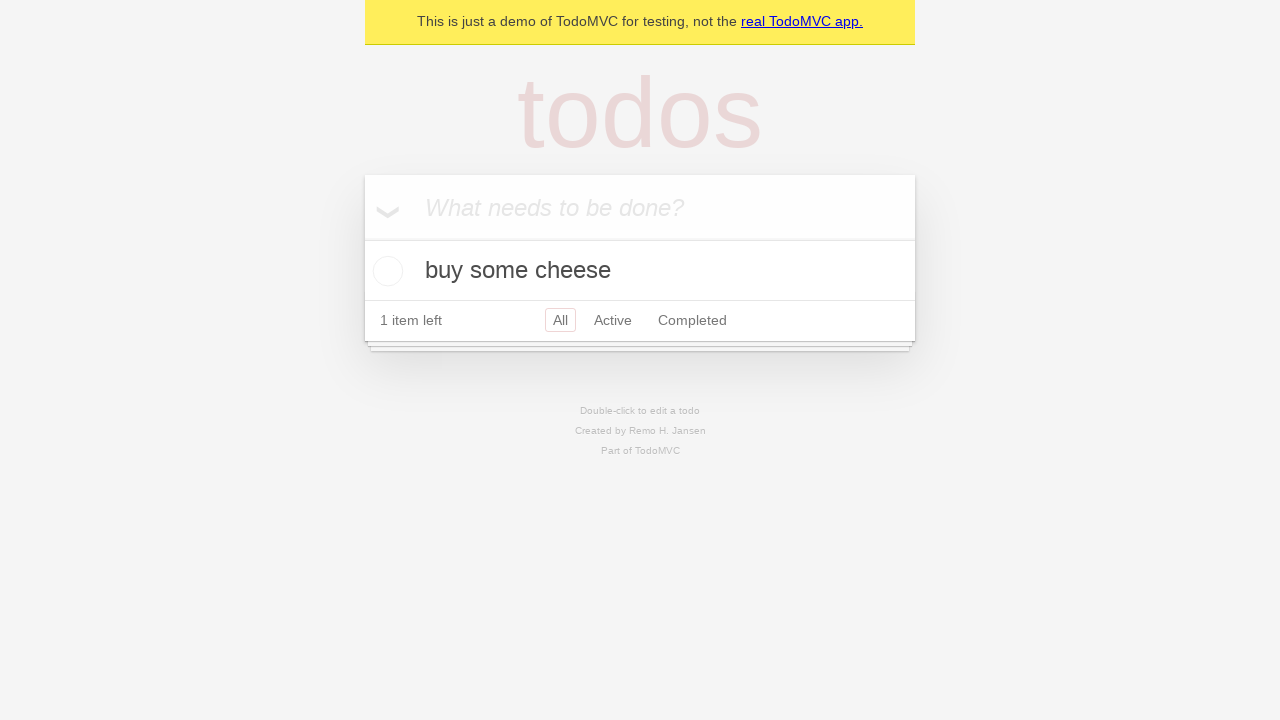

Filled second todo input with 'feed the cat' on internal:attr=[placeholder="What needs to be done?"i]
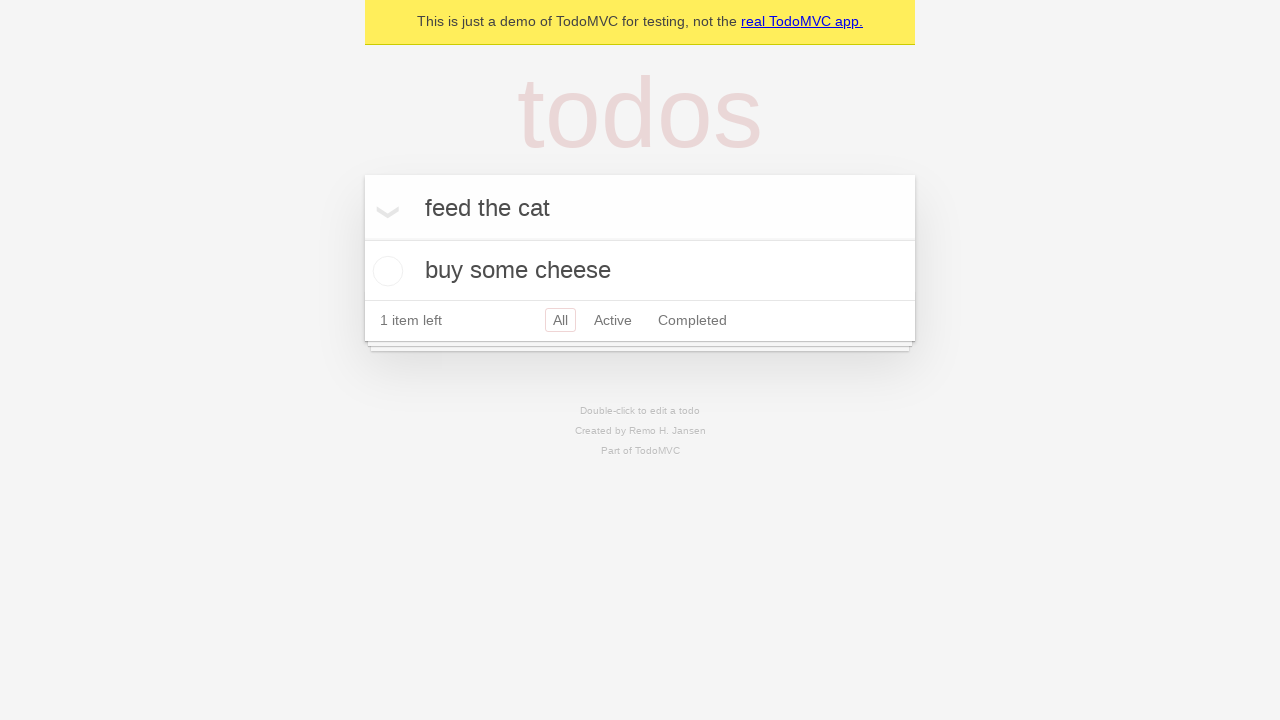

Pressed Enter to add second todo on internal:attr=[placeholder="What needs to be done?"i]
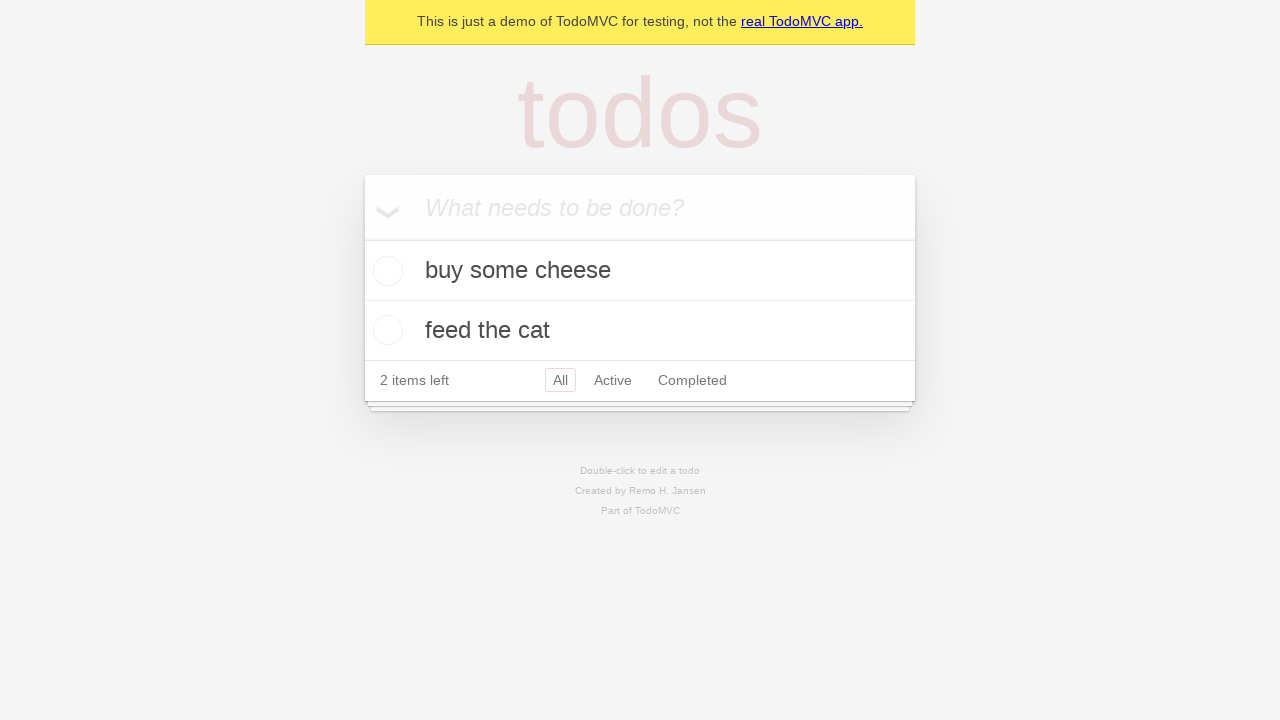

Filled third todo input with 'book a doctors appointment' on internal:attr=[placeholder="What needs to be done?"i]
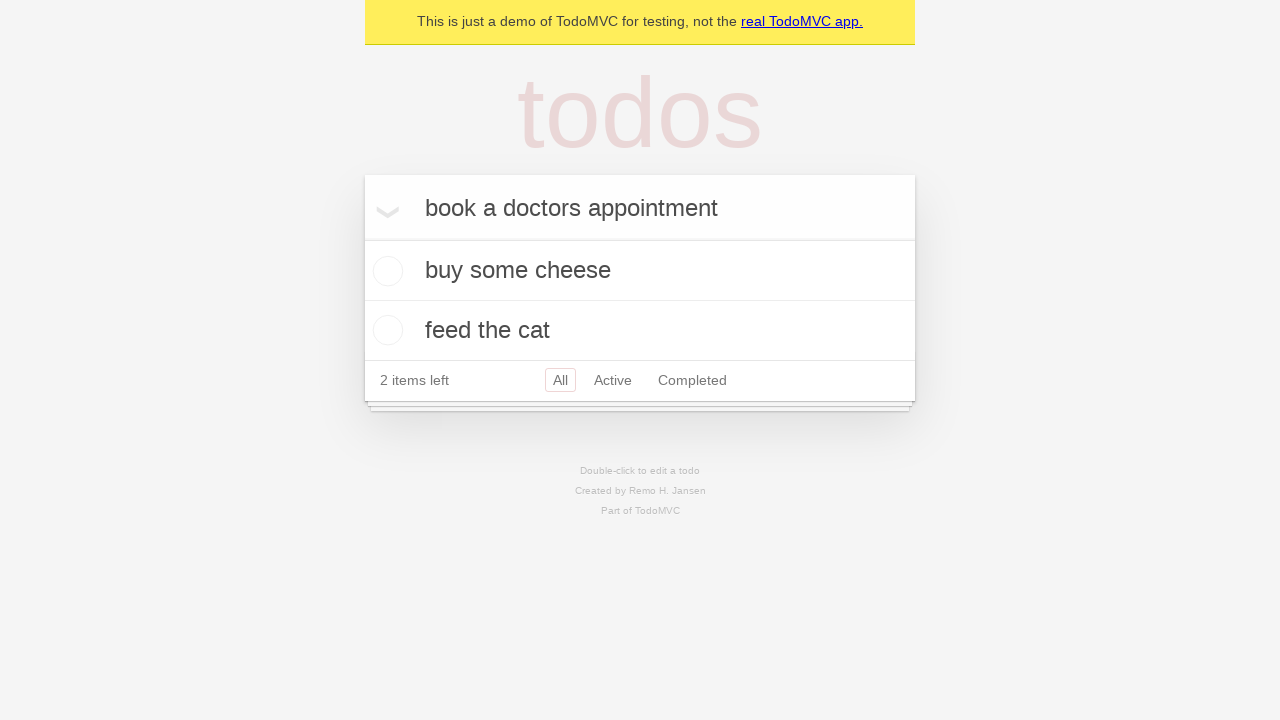

Pressed Enter to add third todo on internal:attr=[placeholder="What needs to be done?"i]
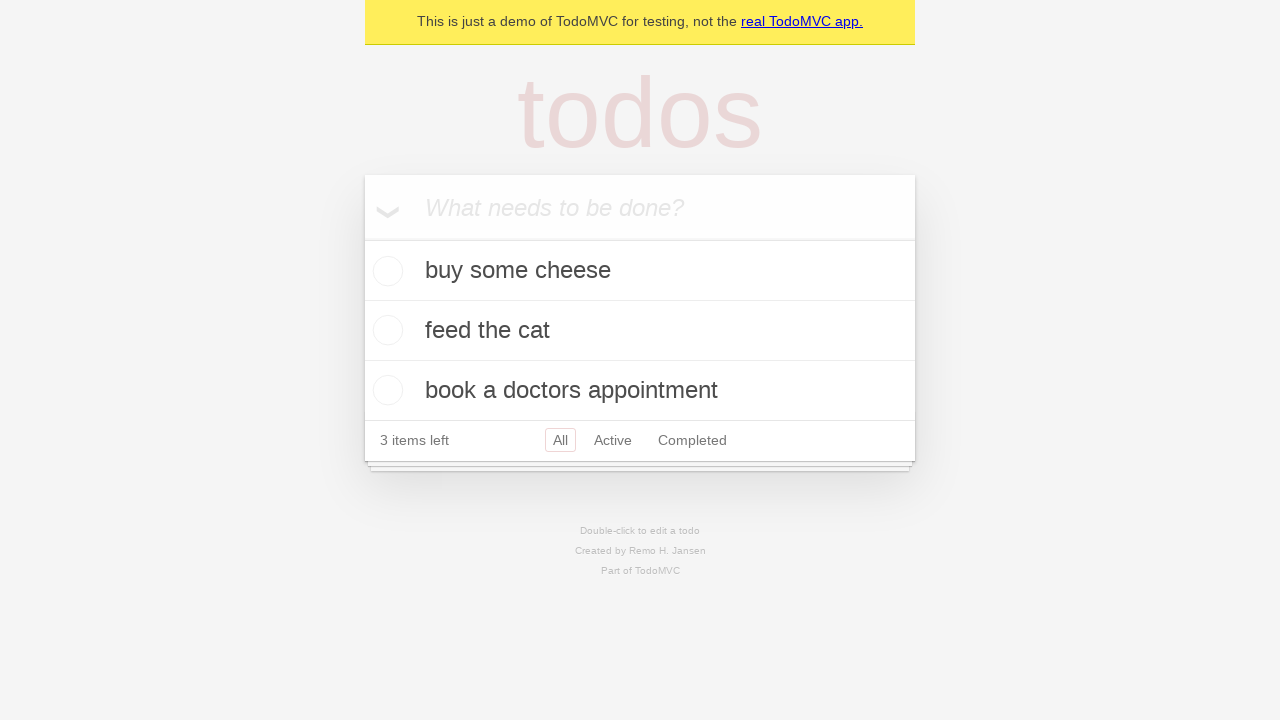

Double clicked second todo to enter edit mode at (640, 331) on internal:testid=[data-testid="todo-item"s] >> nth=1
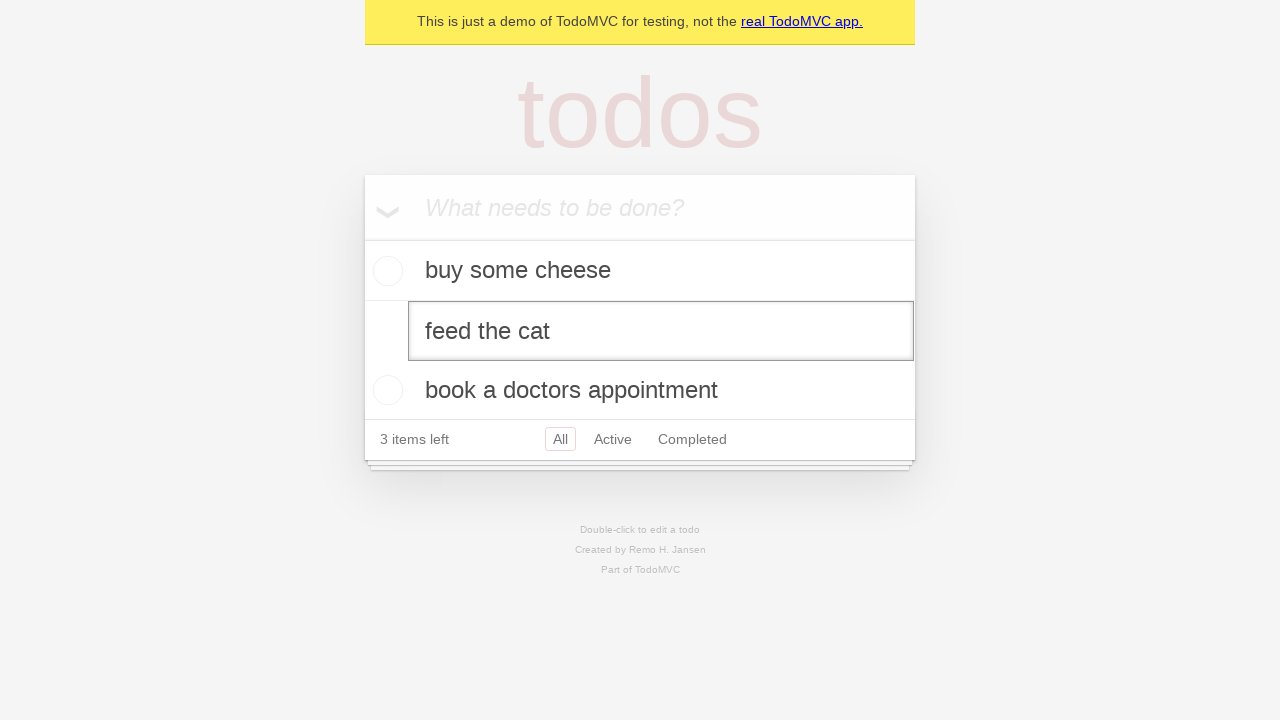

Changed second todo text to 'buy some sausages' on internal:testid=[data-testid="todo-item"s] >> nth=1 >> internal:role=textbox[nam
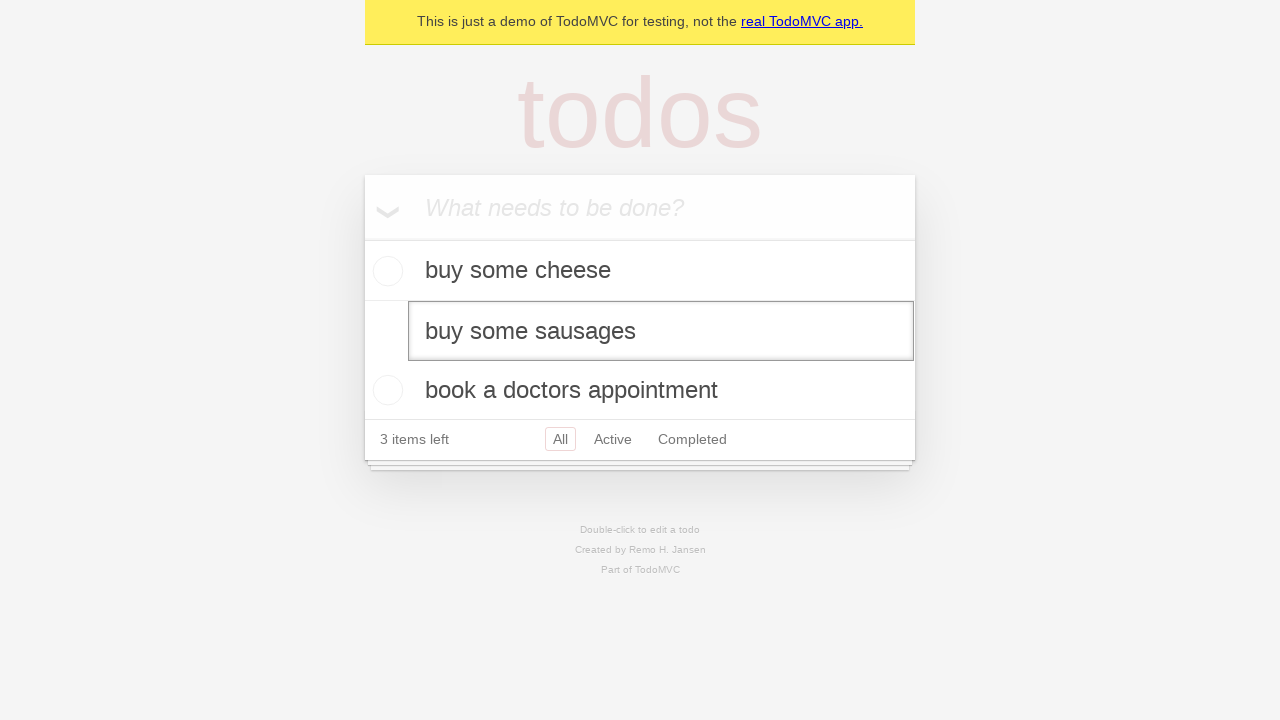

Pressed Escape to cancel edit on second todo on internal:testid=[data-testid="todo-item"s] >> nth=1 >> internal:role=textbox[nam
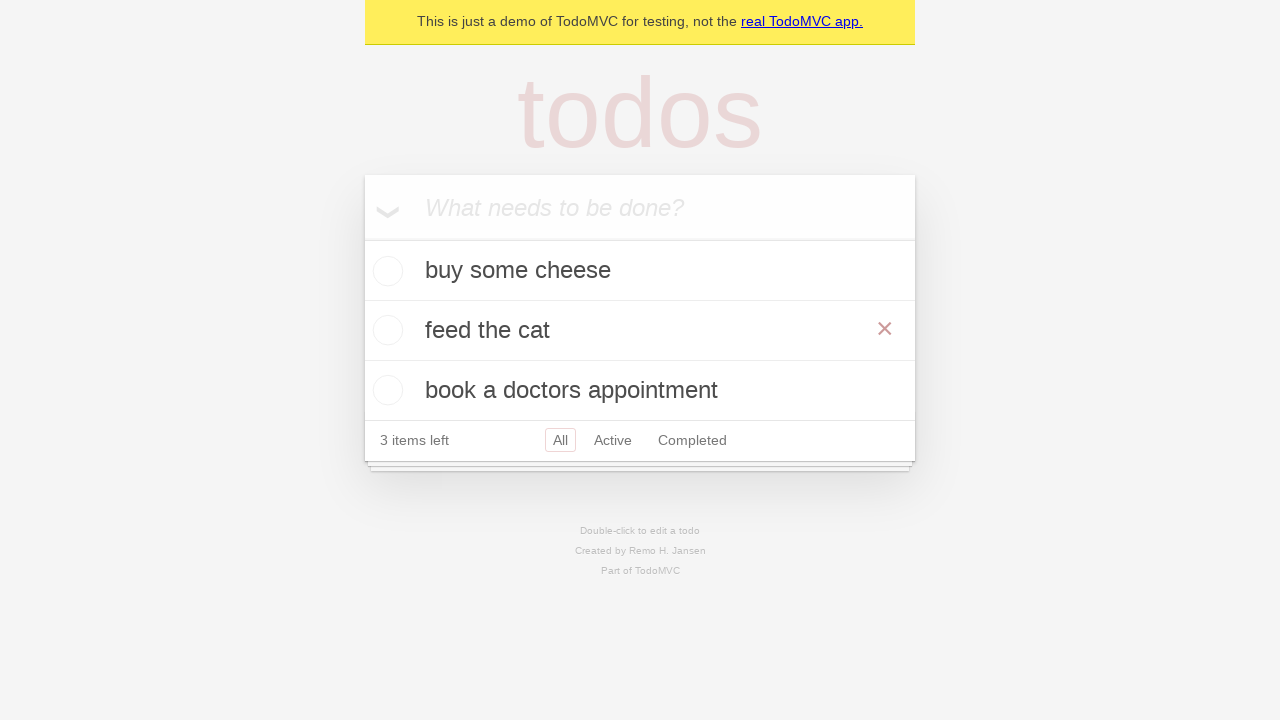

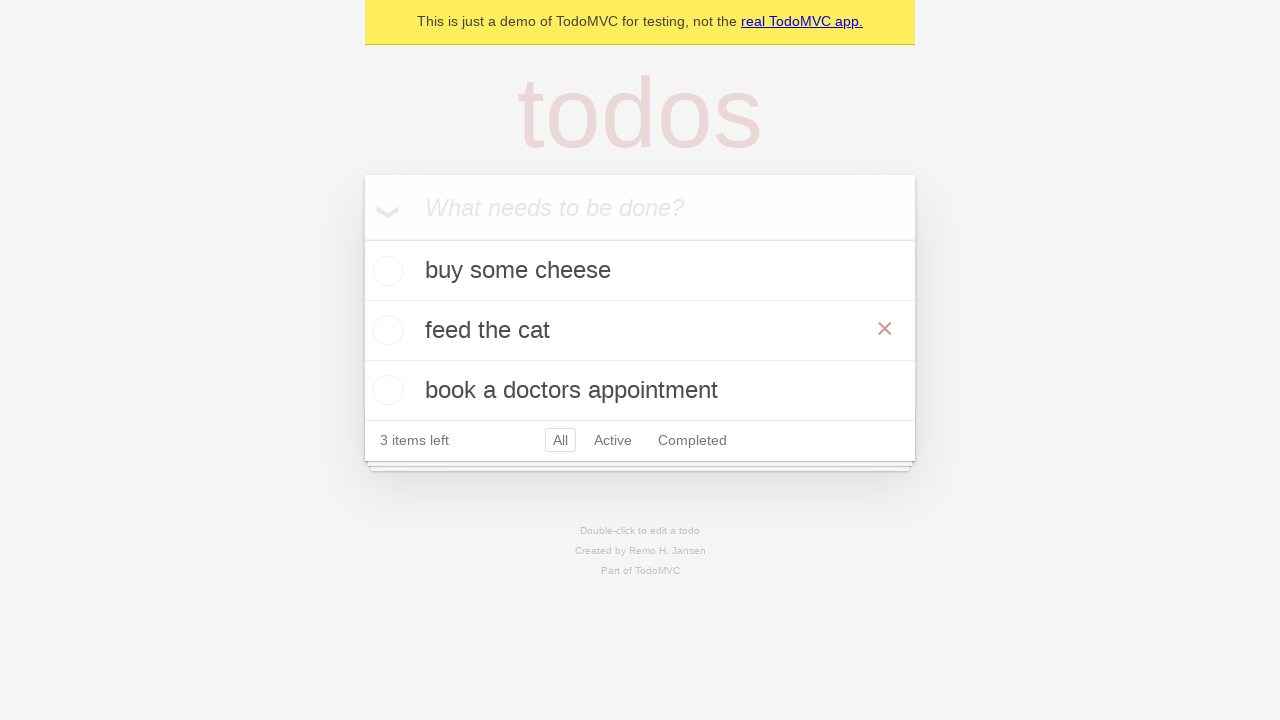